Tests dynamic loading functionality by clicking a start button and waiting for dynamically loaded content to appear

Starting URL: https://the-internet.herokuapp.com/dynamic_loading/1

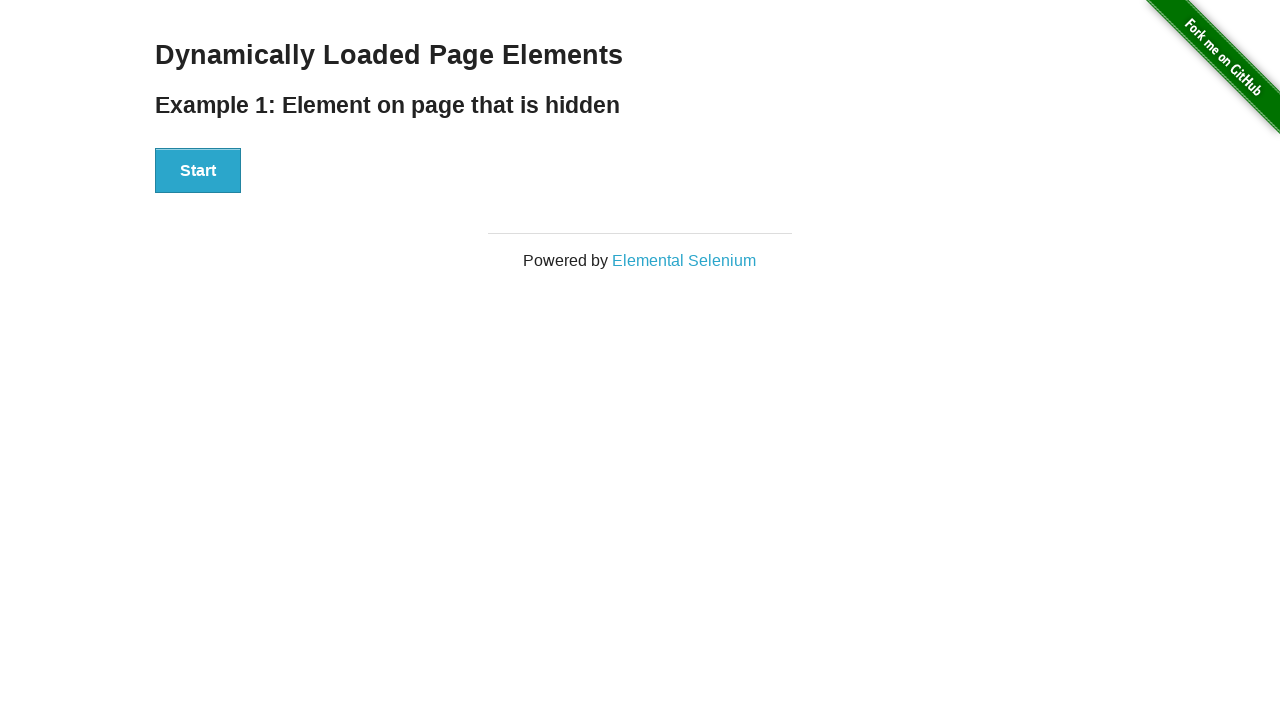

Clicked start button to trigger dynamic loading at (198, 171) on #start button
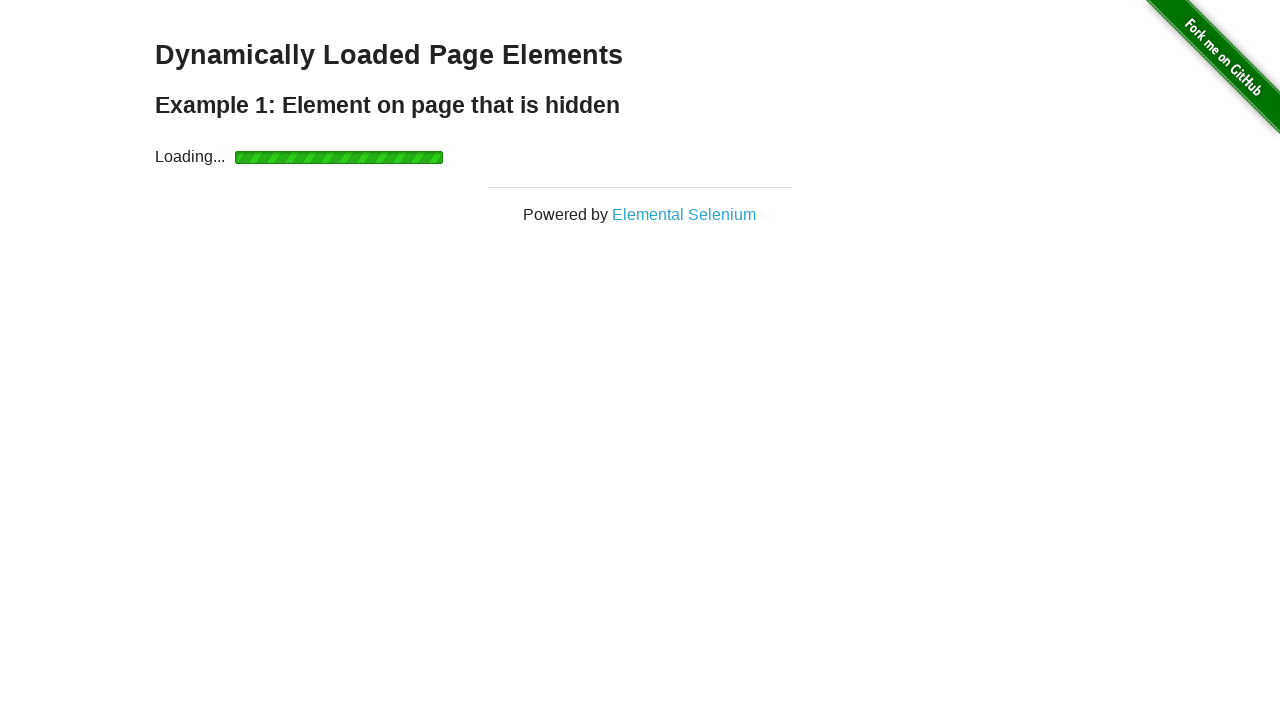

Waited for dynamically loaded content to appear and become visible
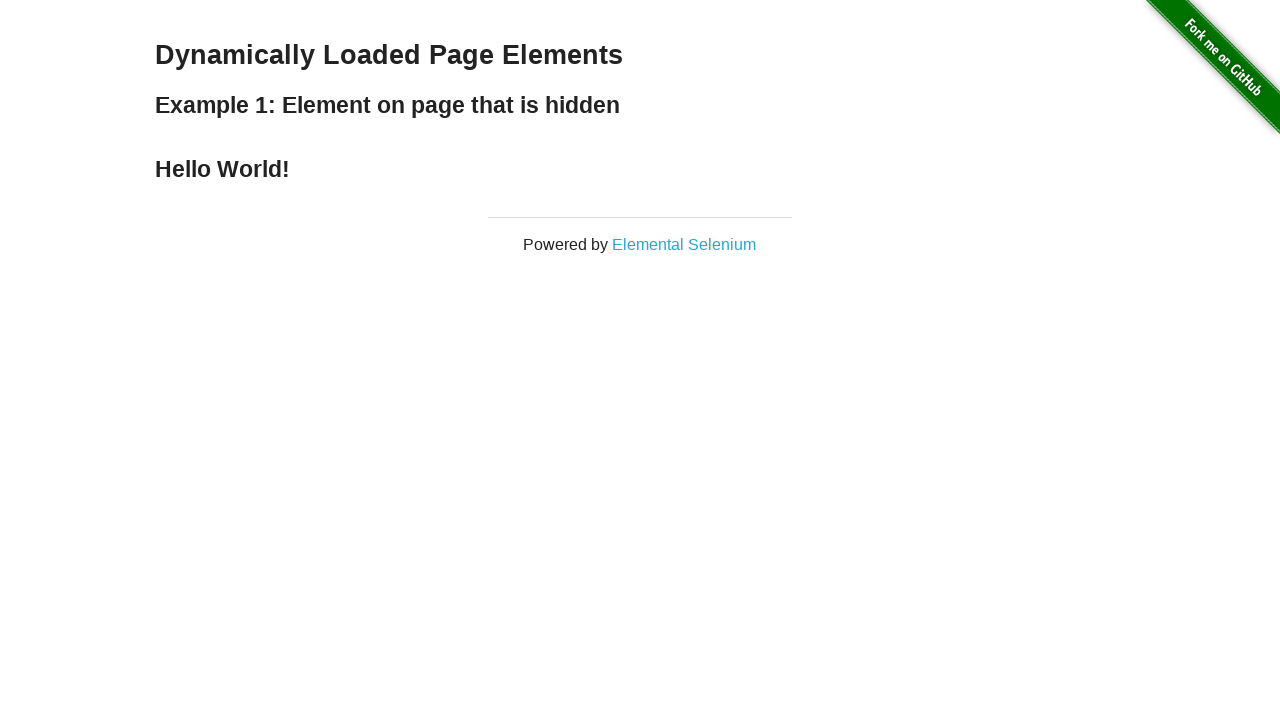

Retrieved loaded content text: 'Hello World!'
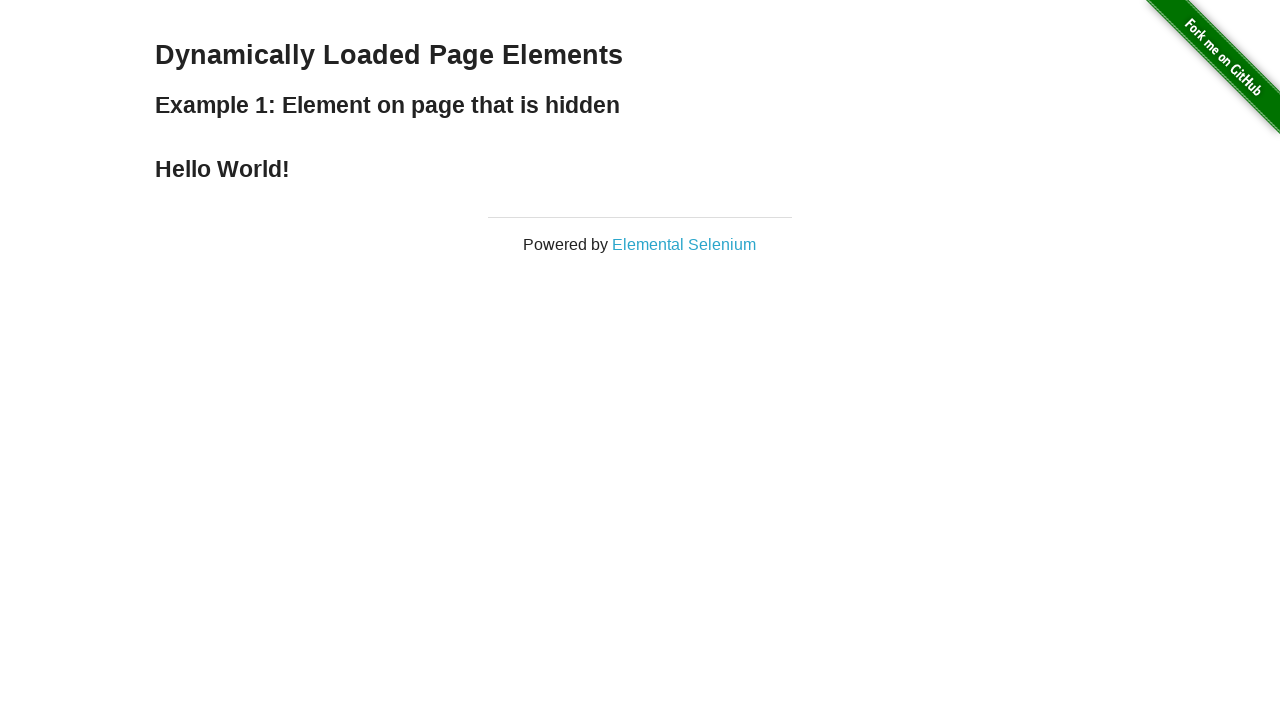

Printed loaded content to console: 'Hello World!'
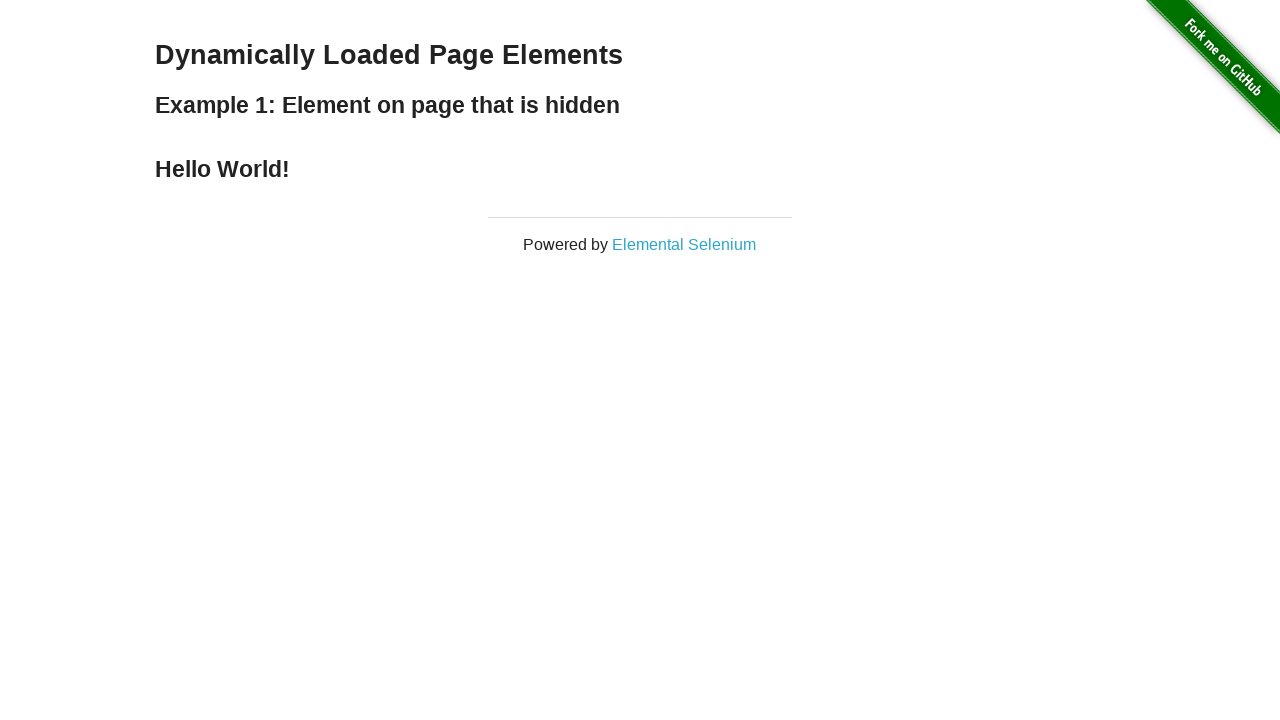

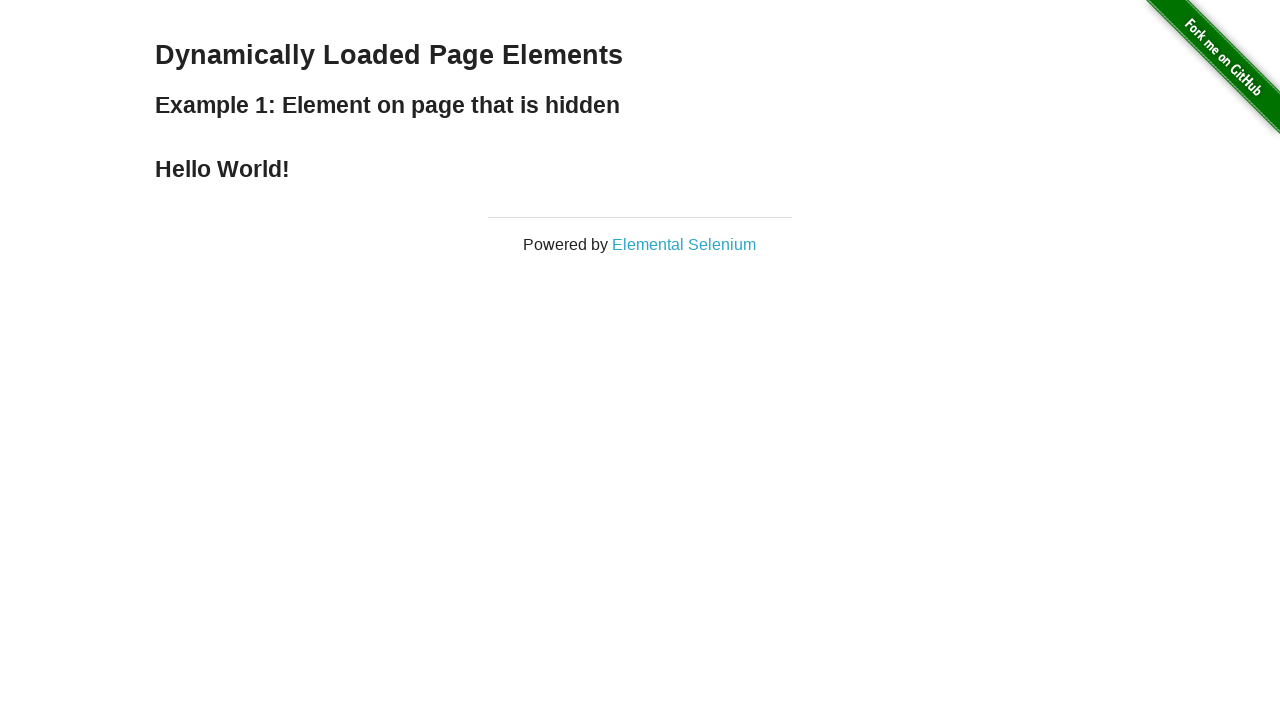